Tests drag and drop with cursor movement by dragging column A to column B

Starting URL: http://the-internet.herokuapp.com/drag_and_drop

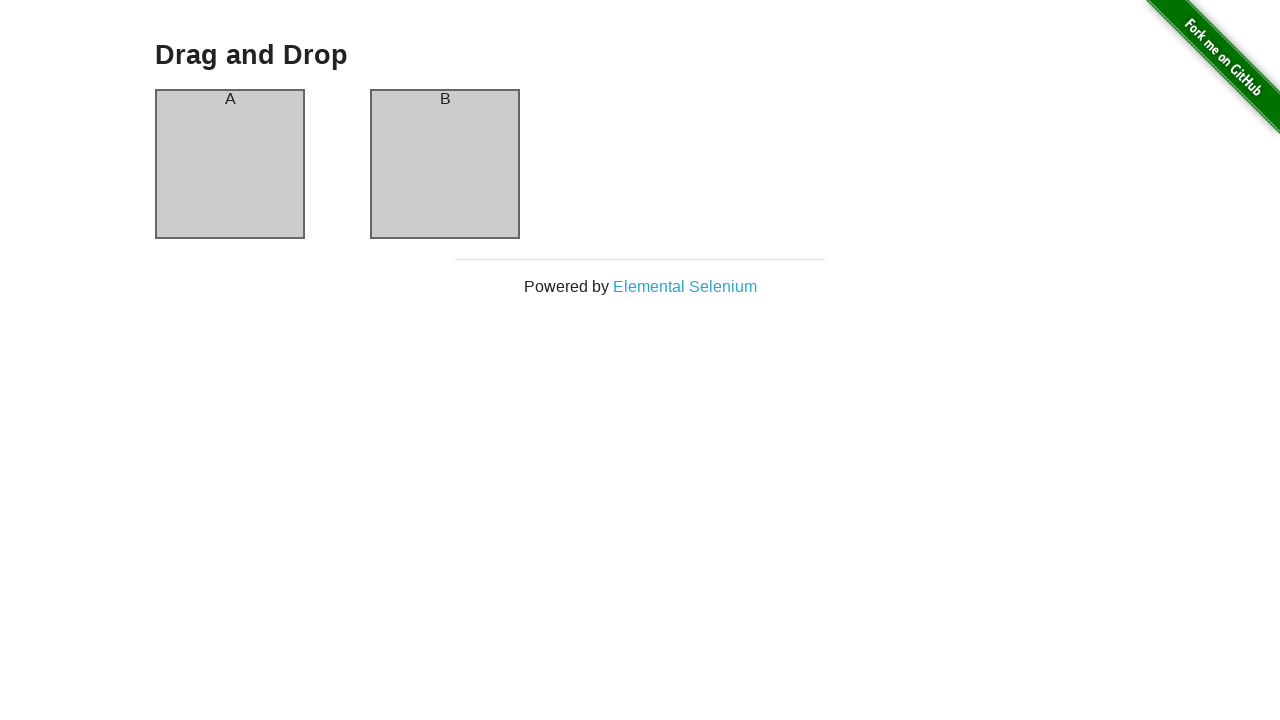

Waited 2 seconds for page to load
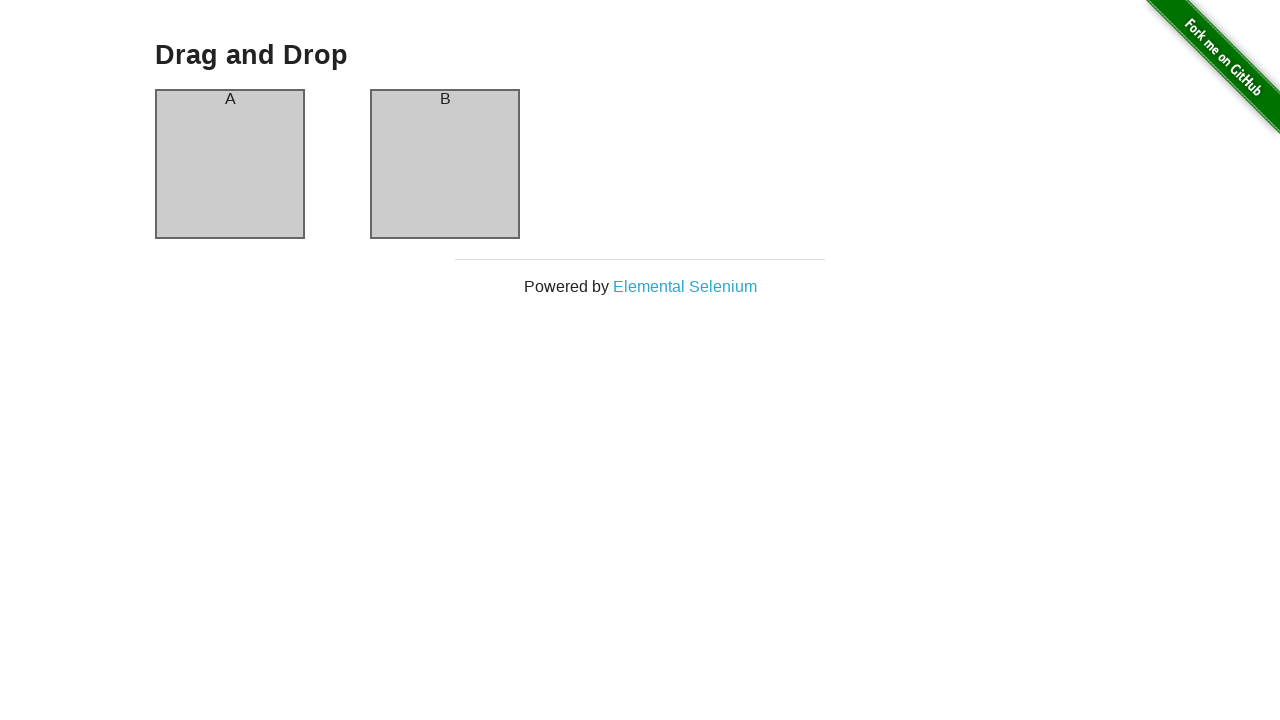

Located column A element
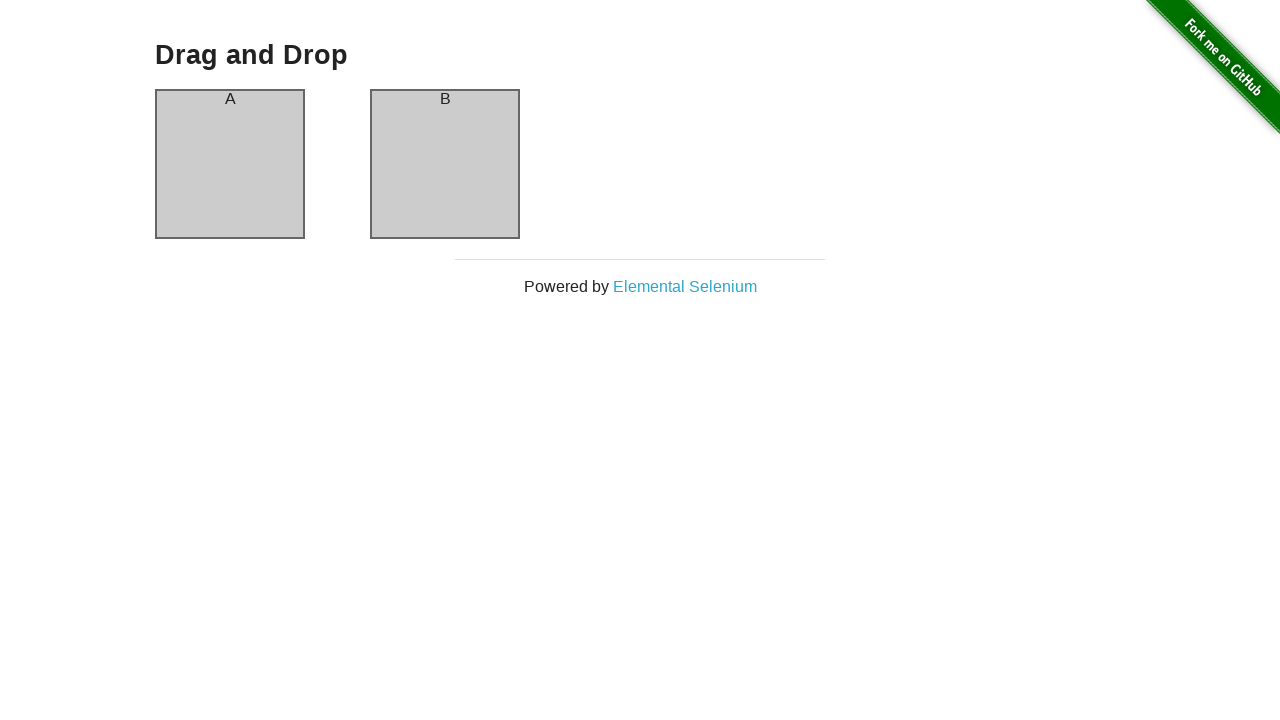

Located column B element
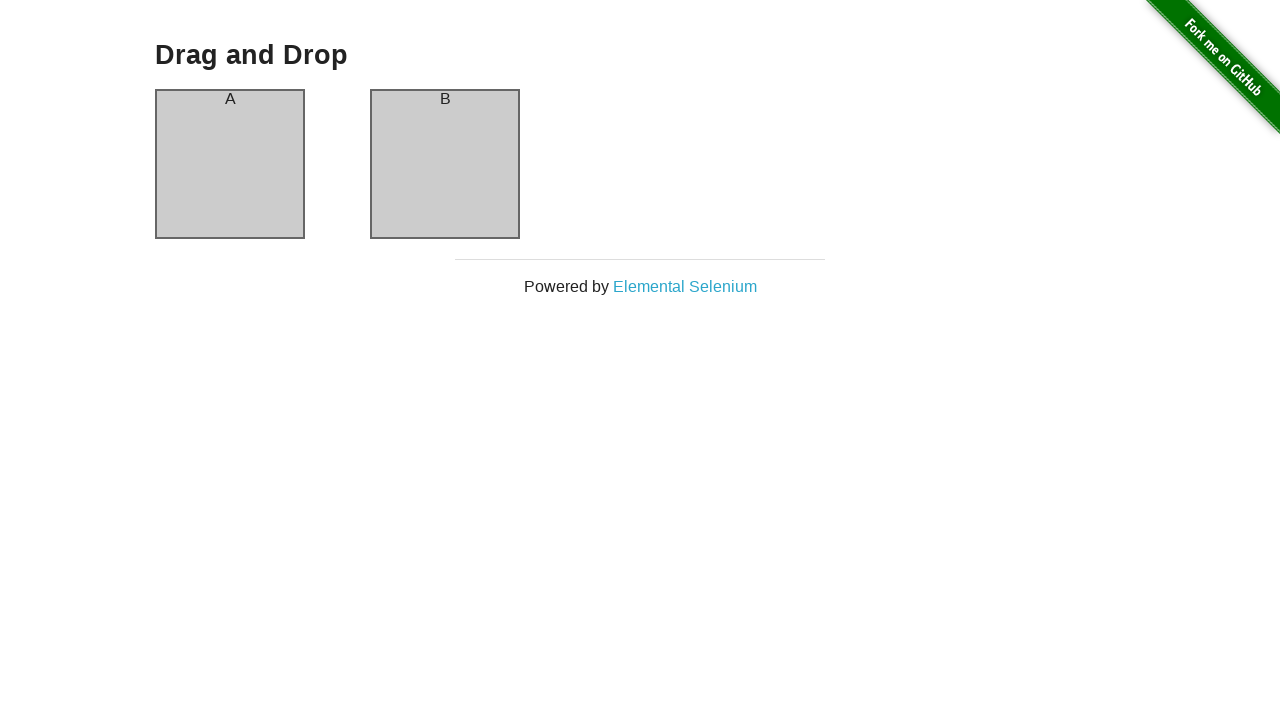

Dragged column A to column B at (445, 164)
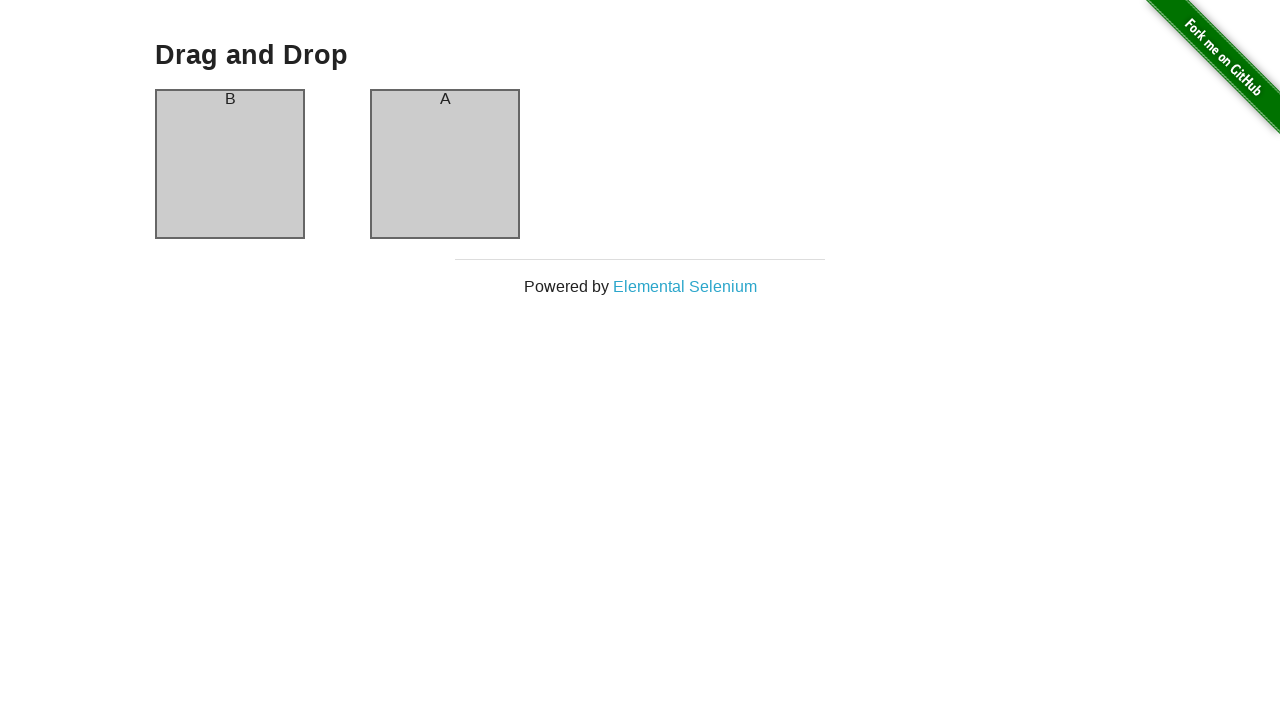

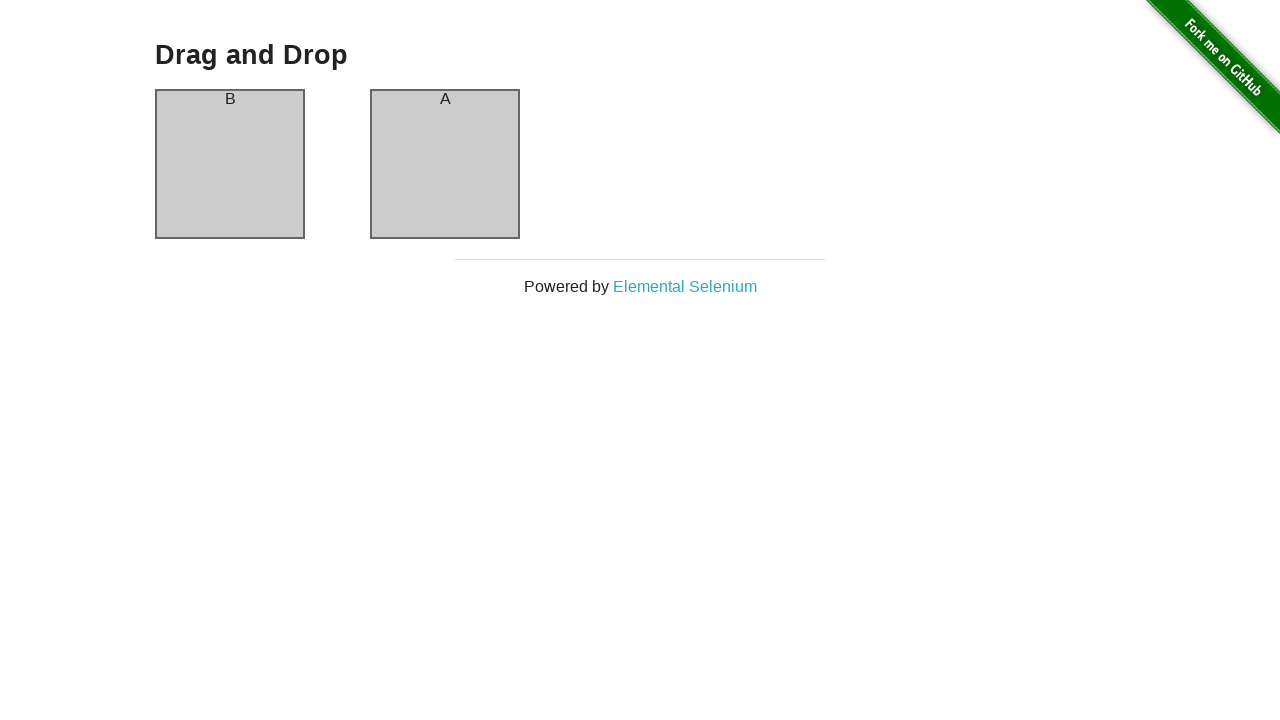